Tests the confirmation alert by clicking the confirm button and accepting (OK), then verifying the result shows "You selected Ok"

Starting URL: https://demoqa.com/alerts

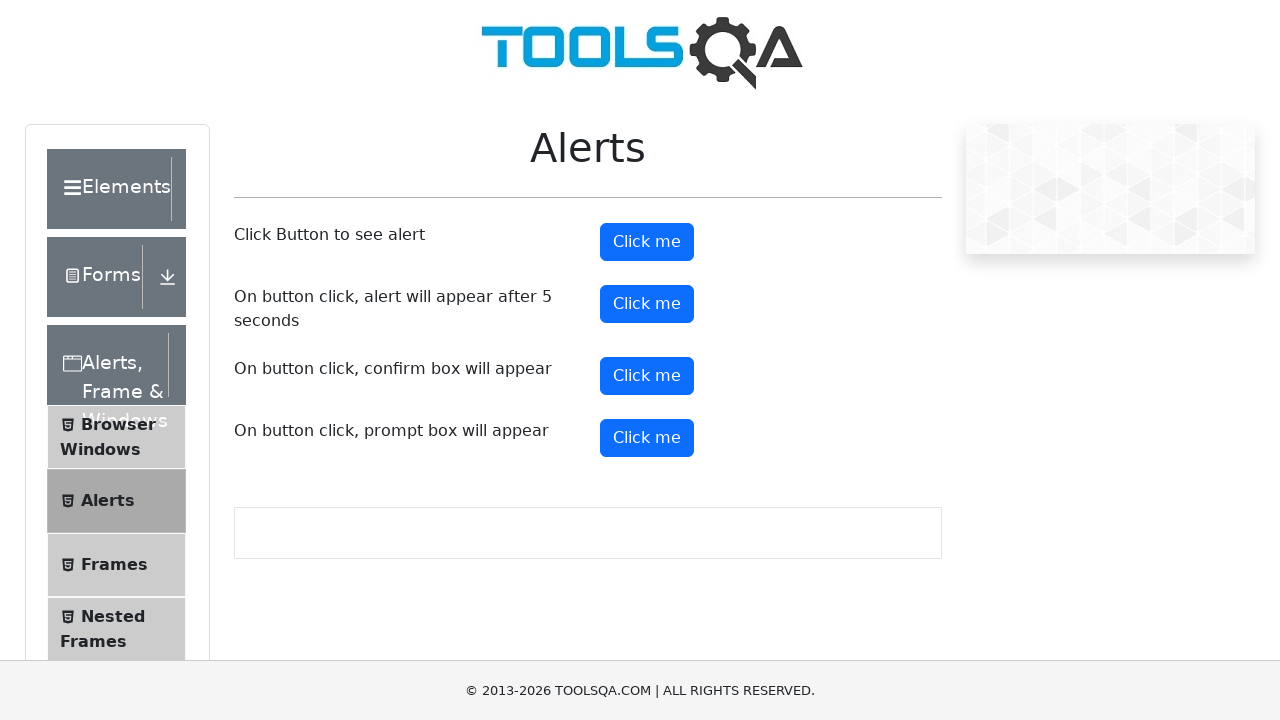

Set up dialog handler to accept confirmation alert
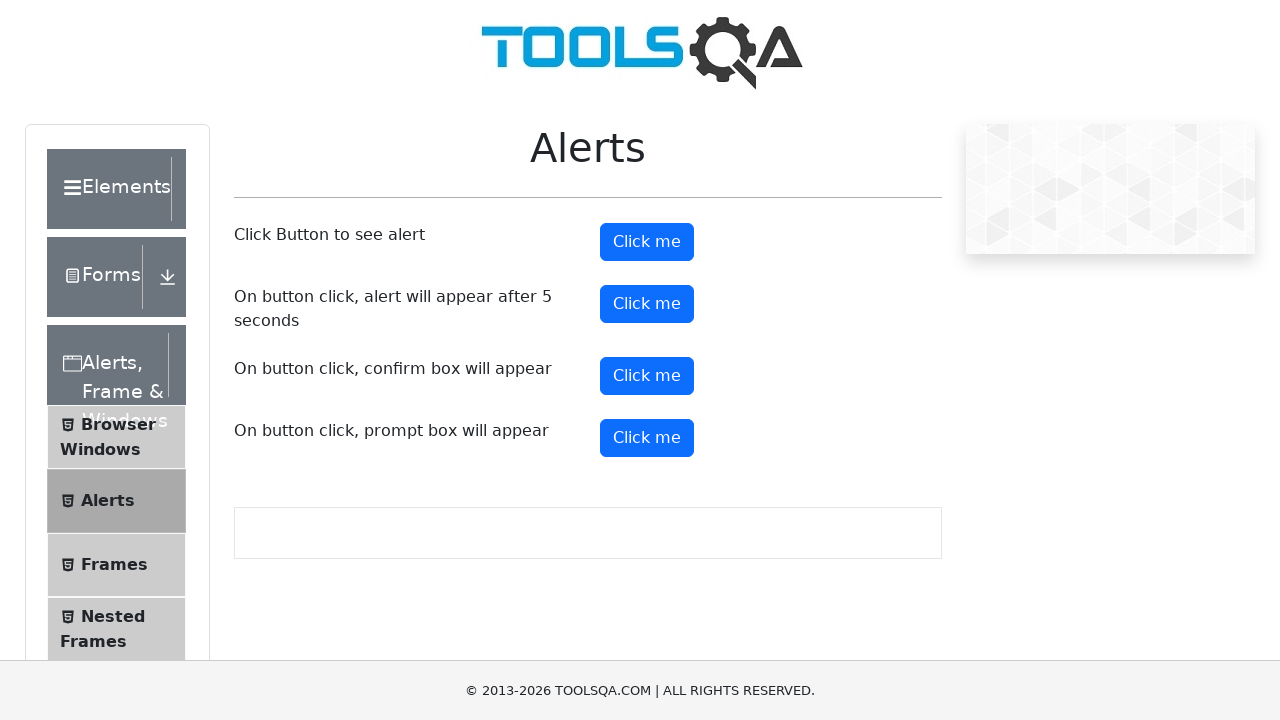

Clicked confirm button via JavaScript
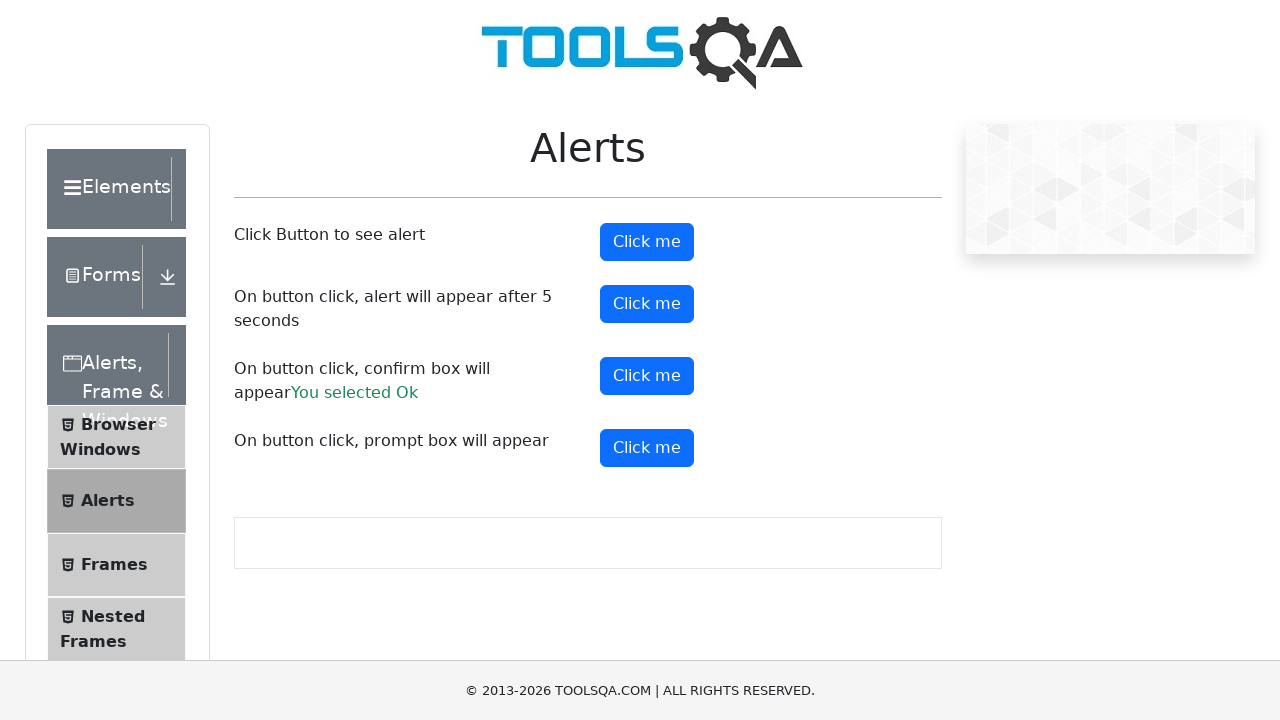

Waited for confirmation result element to appear
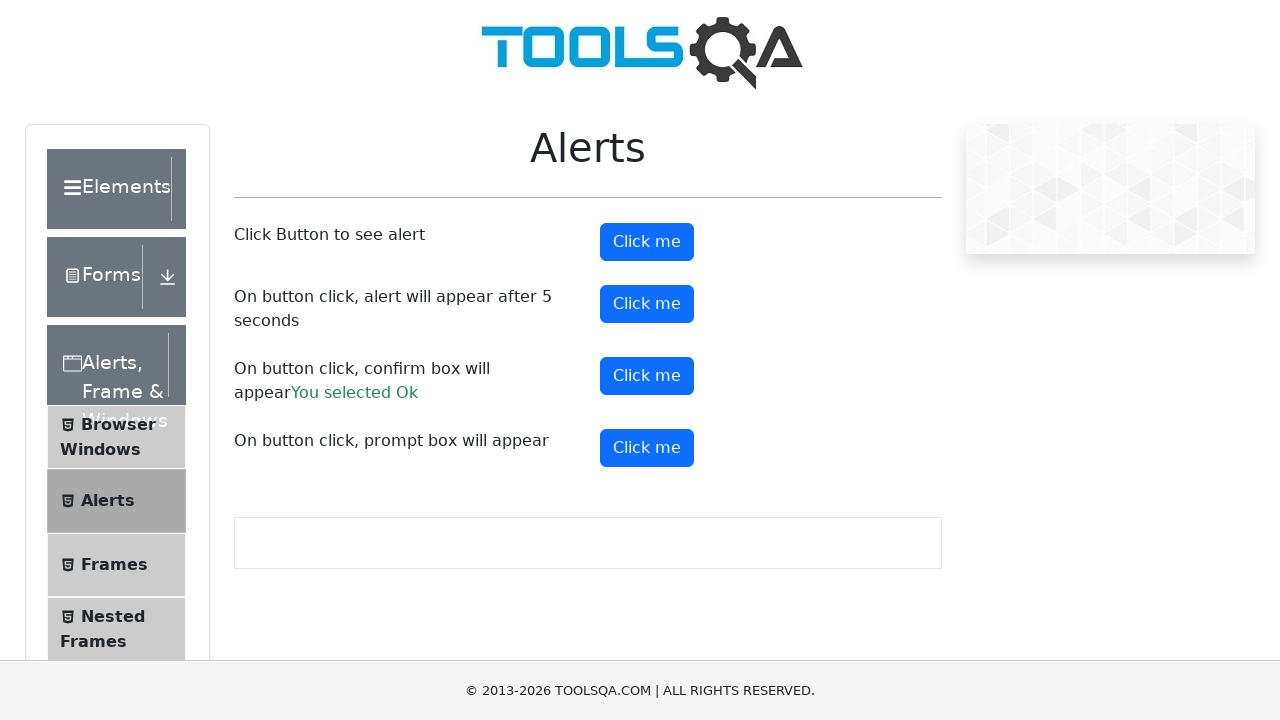

Retrieved confirmation result text
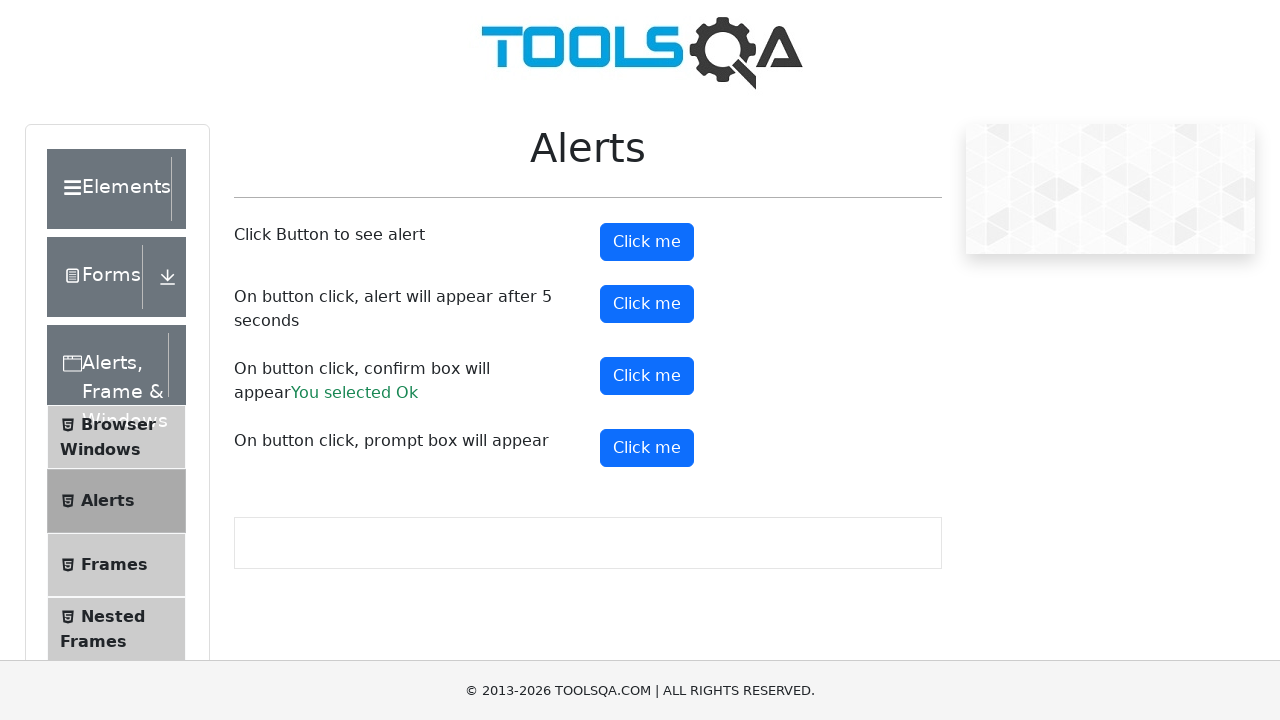

Verified result text matches expected value 'You selected Ok'
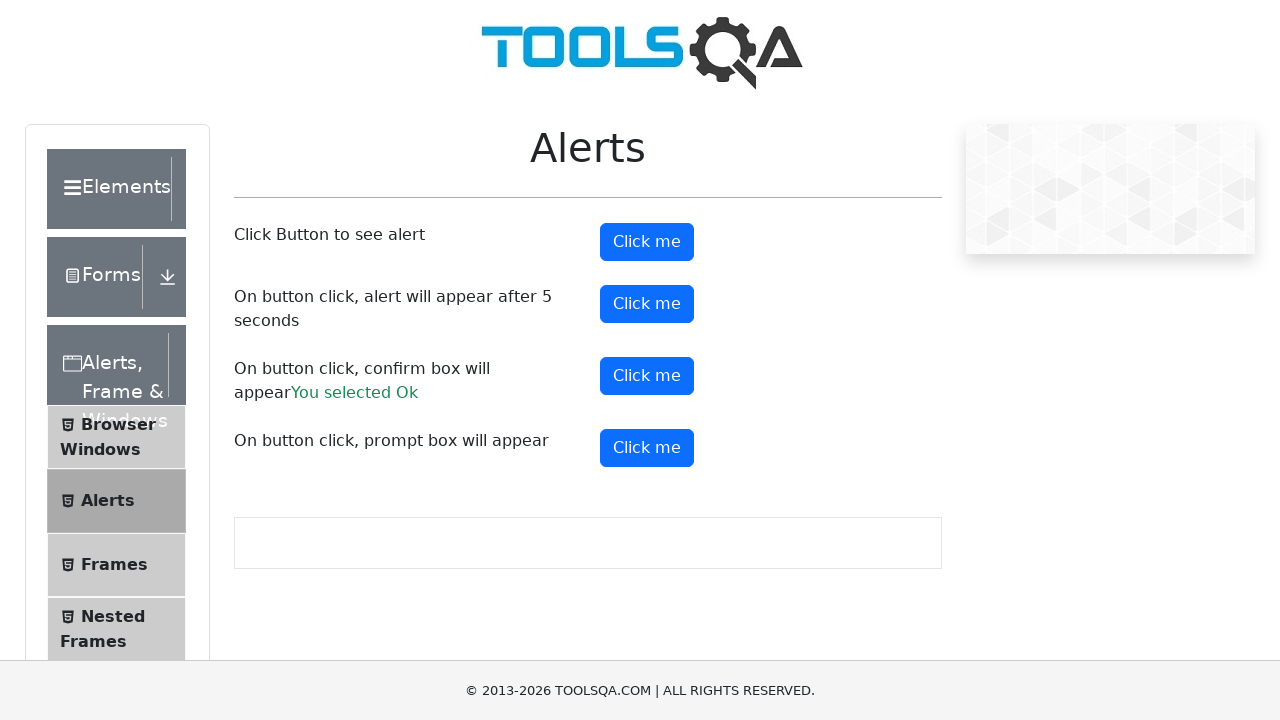

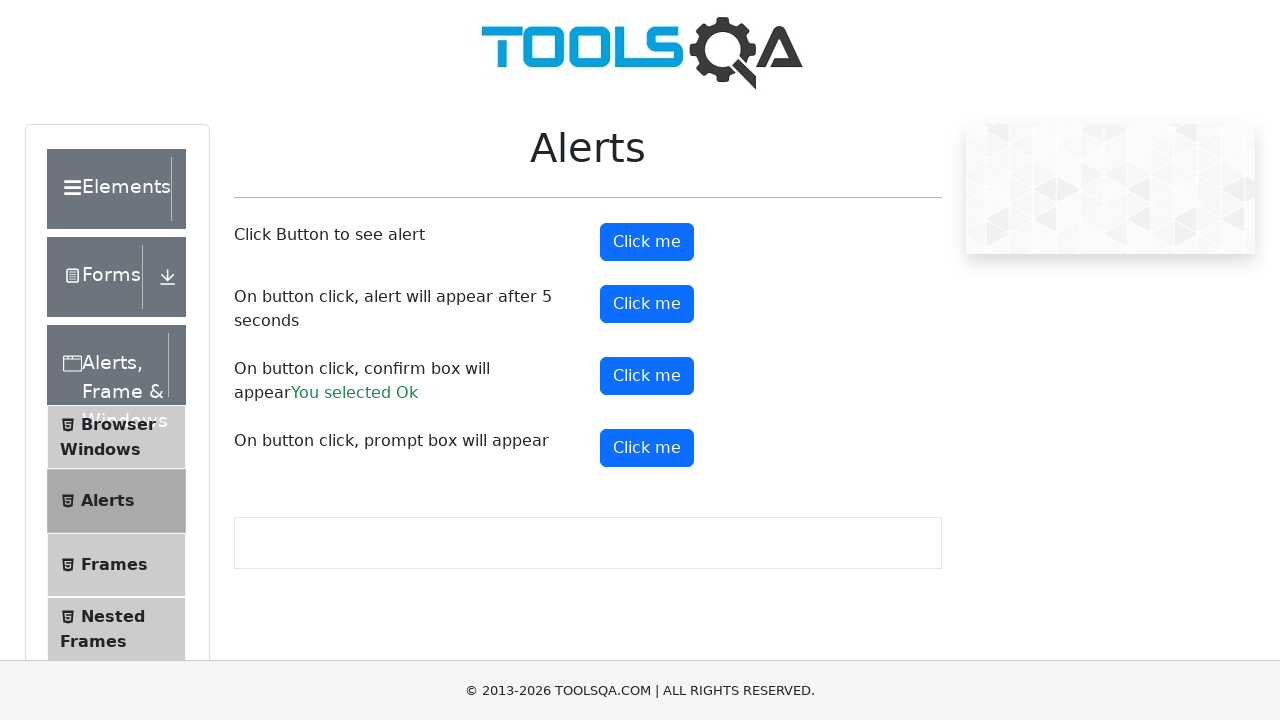